Tests timeout handling by clicking an AJAX button and then clicking on the success element that appears after data loads

Starting URL: http://uitestingplayground.com/ajax

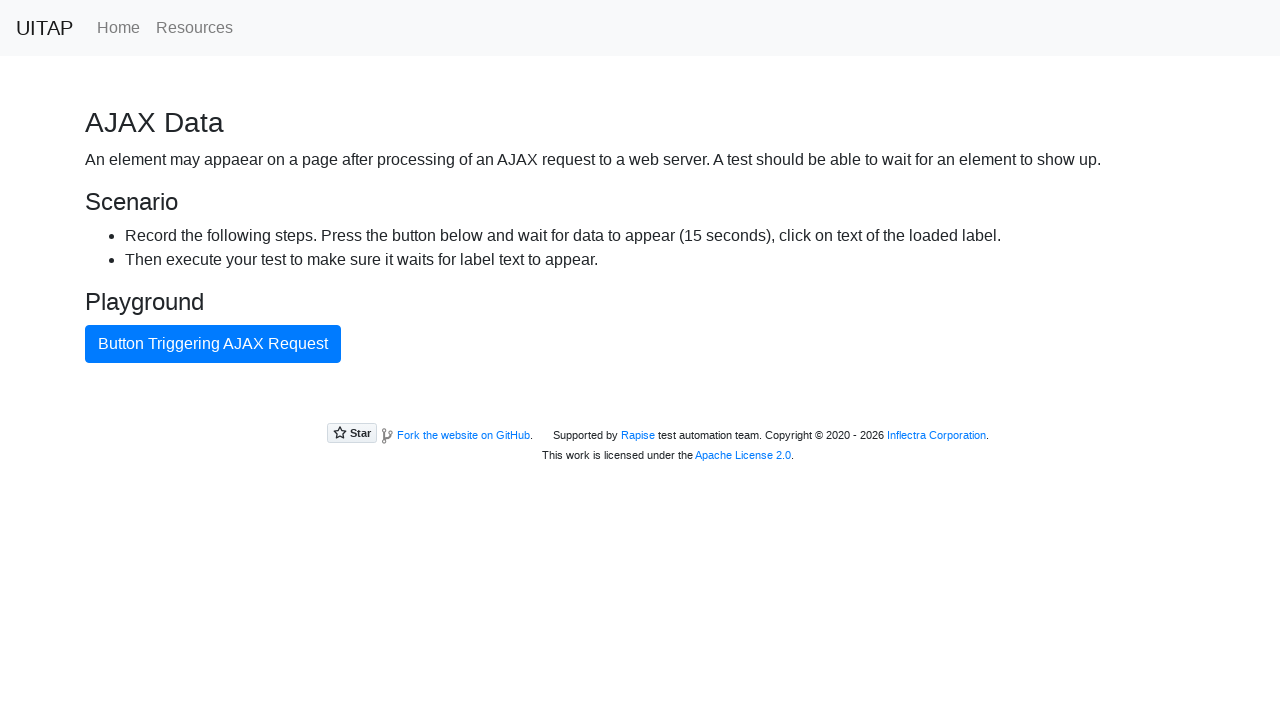

Clicked button triggering AJAX request at (213, 344) on internal:text="Button Triggering AJAX Request"i
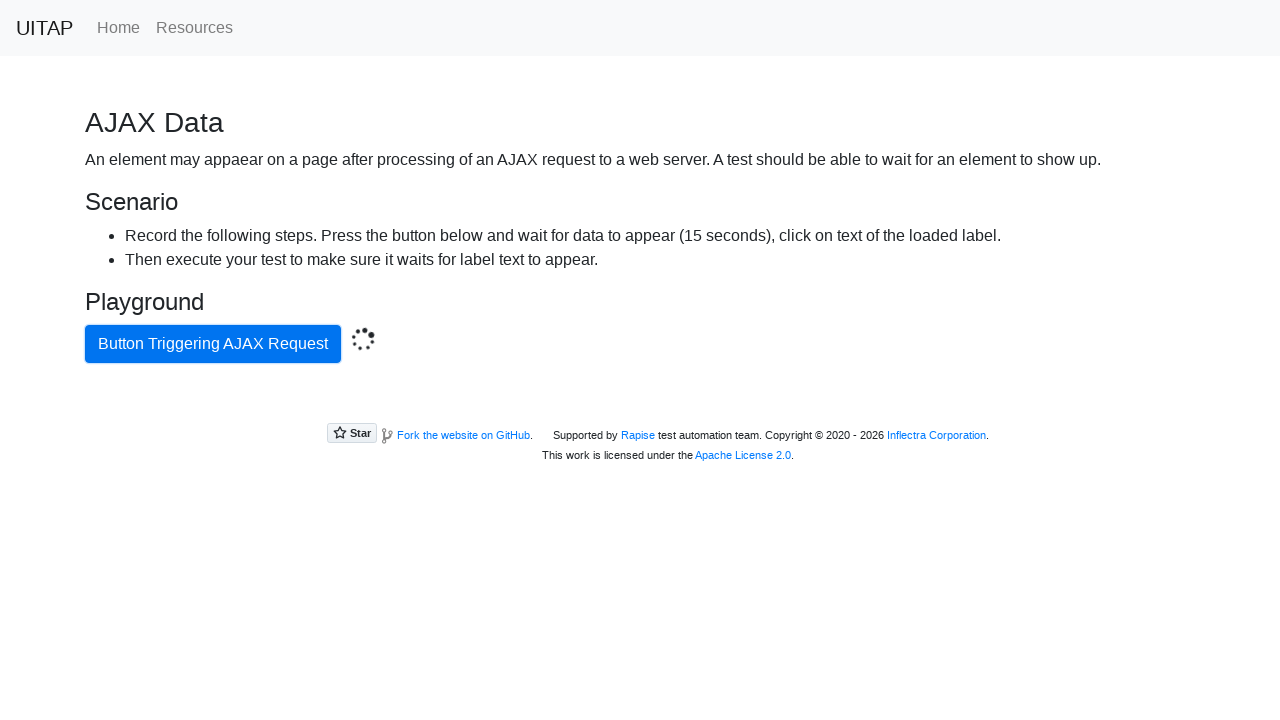

Located success element that appeared after AJAX data loaded
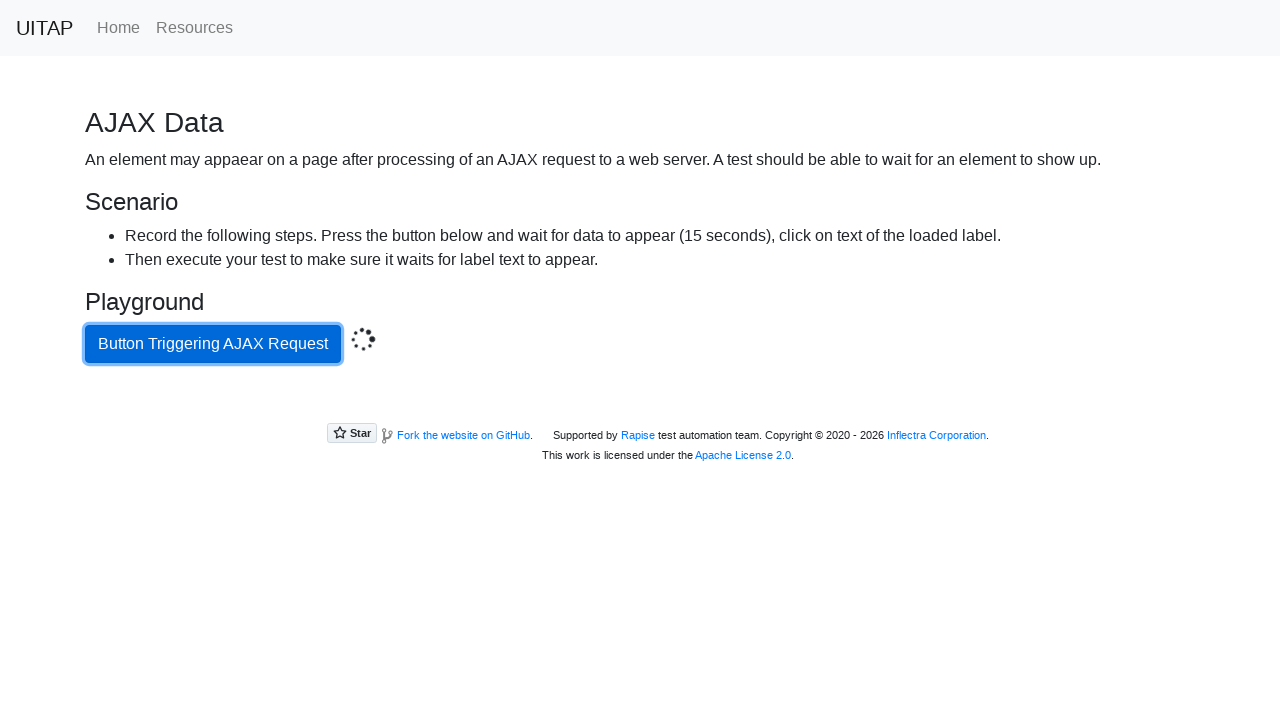

Clicked success element at (640, 405) on .bg-success
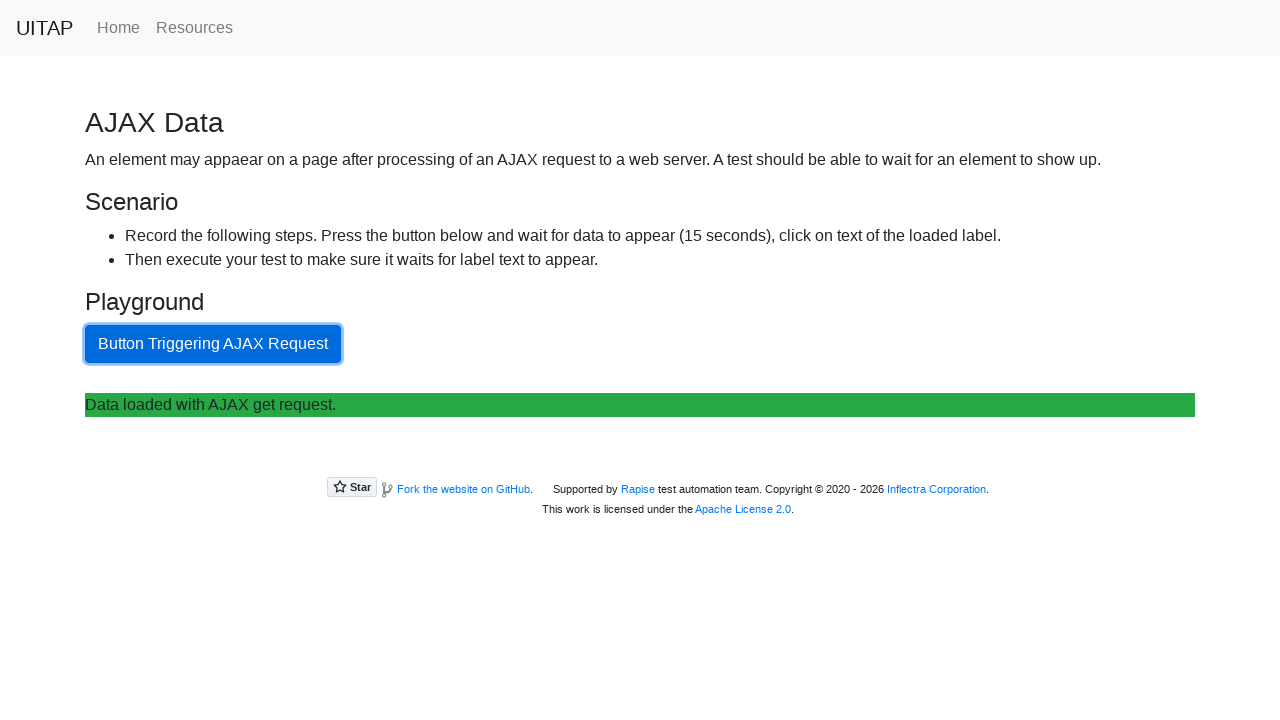

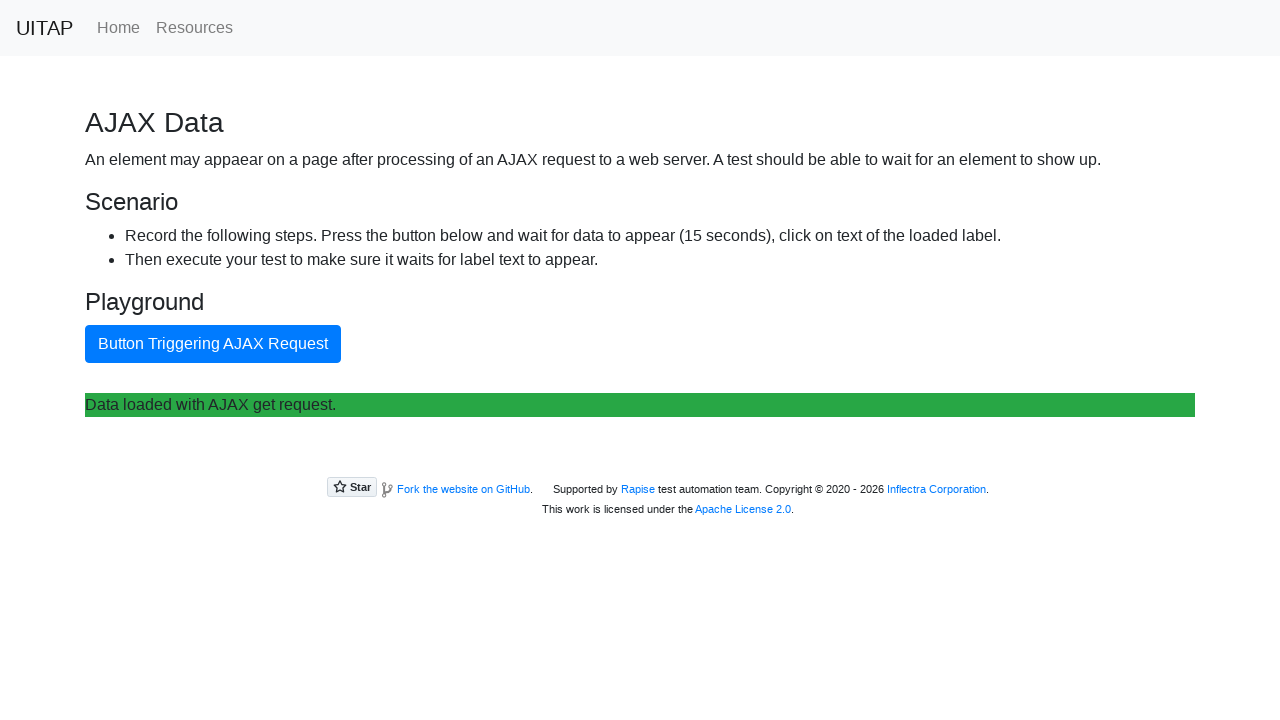